Tests navigation between visualisations using Previous and Next buttons, verifying the URL changes appropriately.

Starting URL: https://dataviz.shef.ac.uk/visualisation/23/08/2021/Leading-risk-factors-for-DALYs

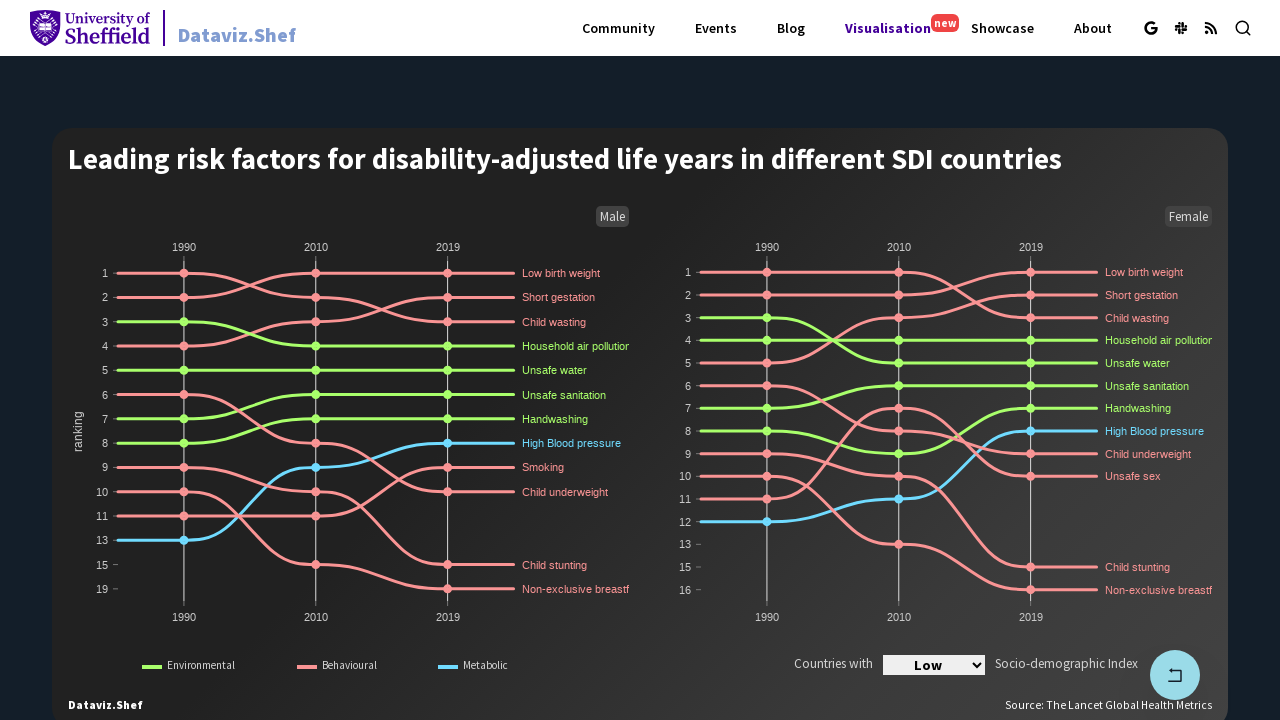

Page loader disappeared
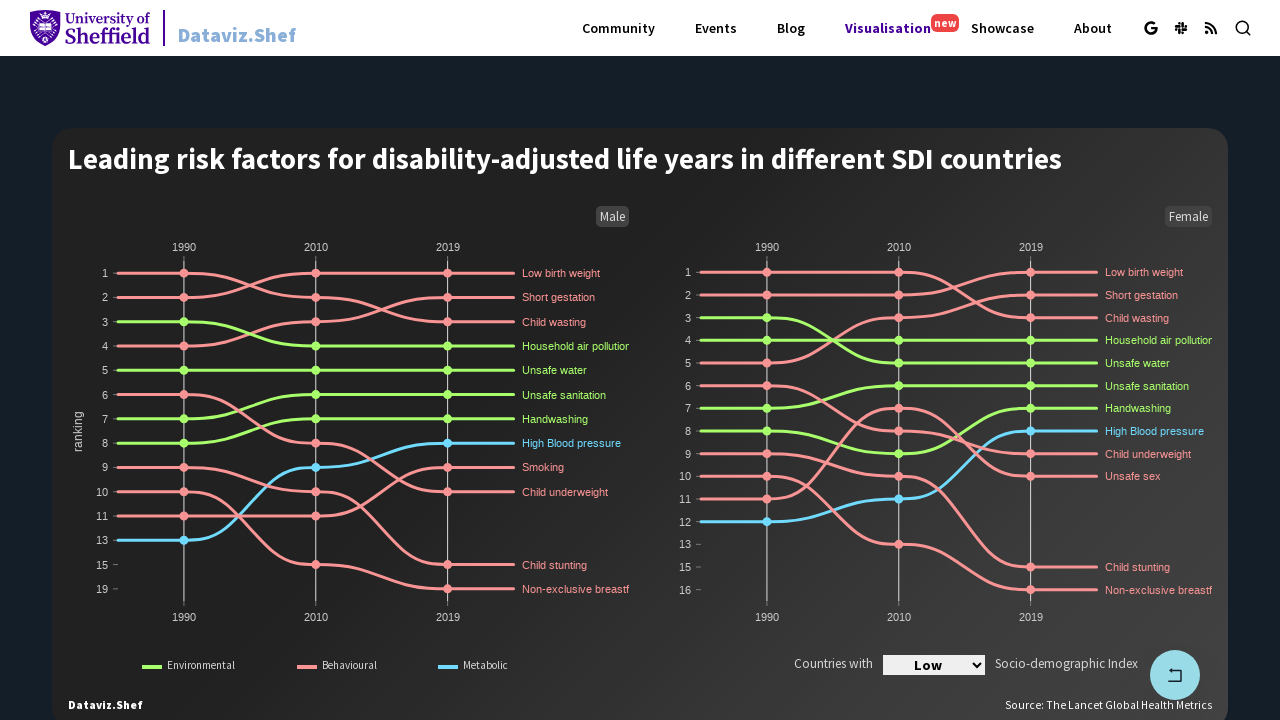

Clicked Next visualisation button at (884, 360) on [aria-label="Next visualisation"]
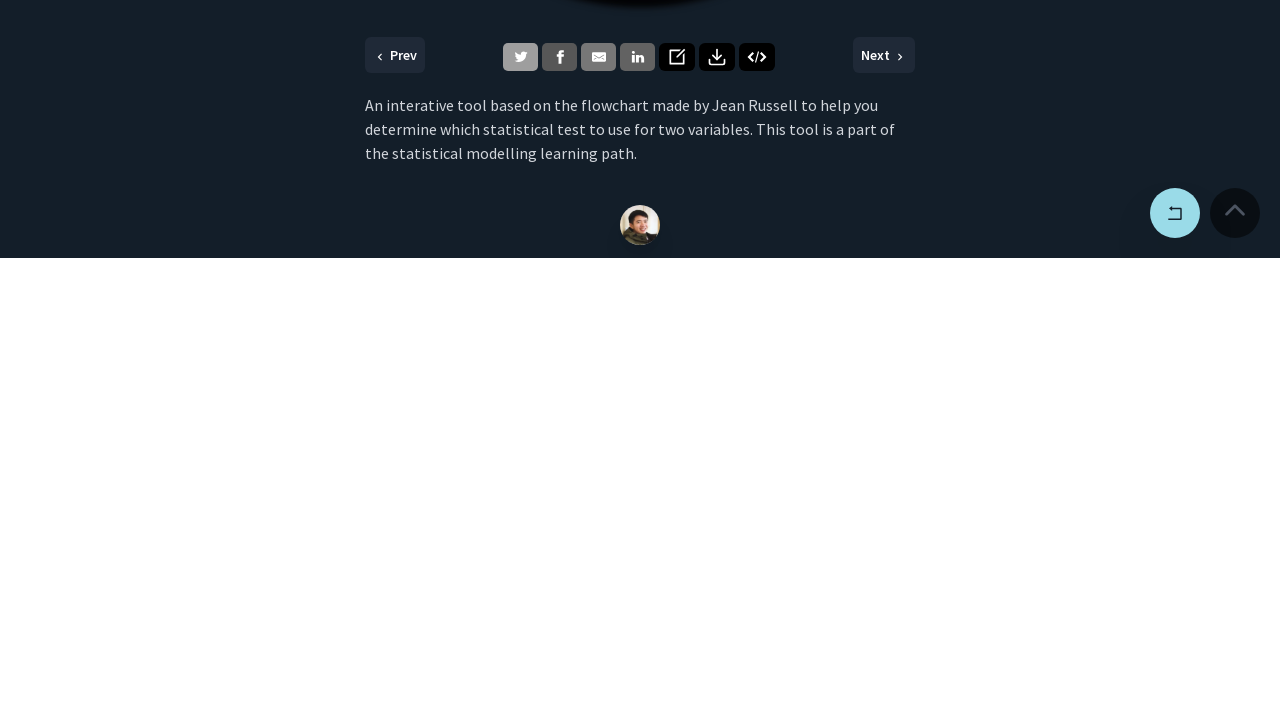

Next visualisation page loaded
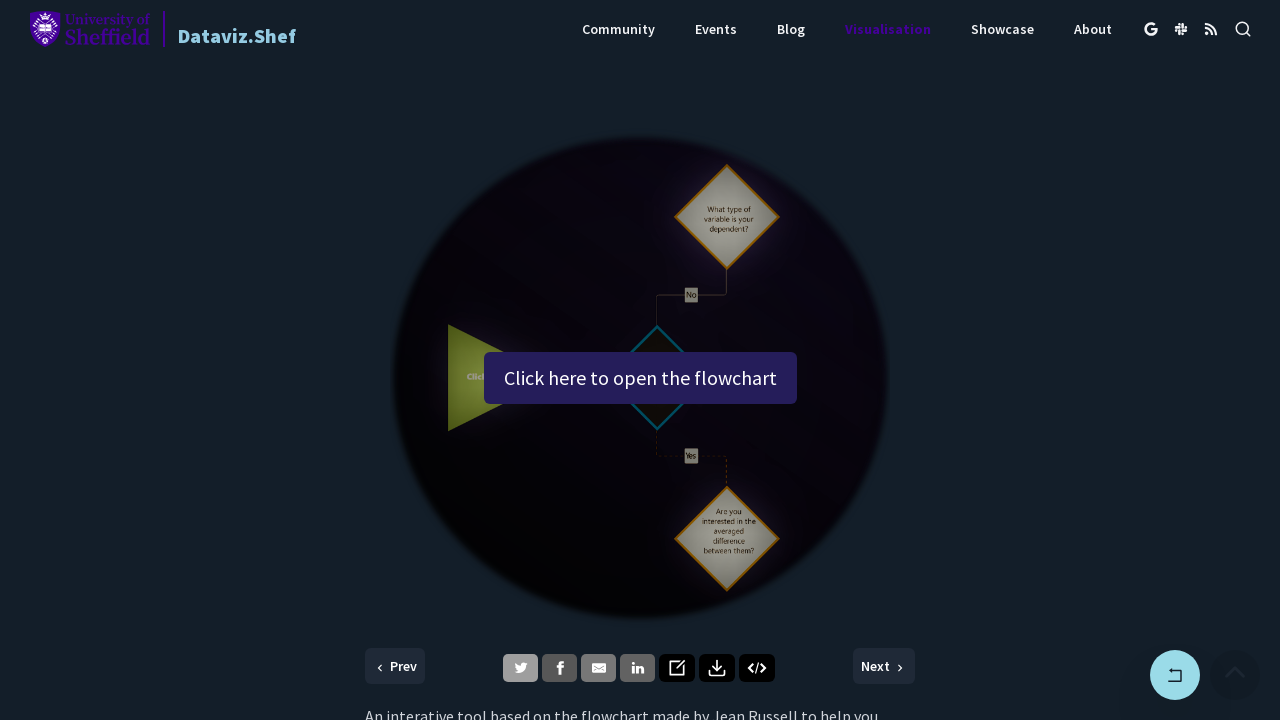

Clicked Previous visualisation button at (395, 666) on [aria-label="Previous visualisation"]
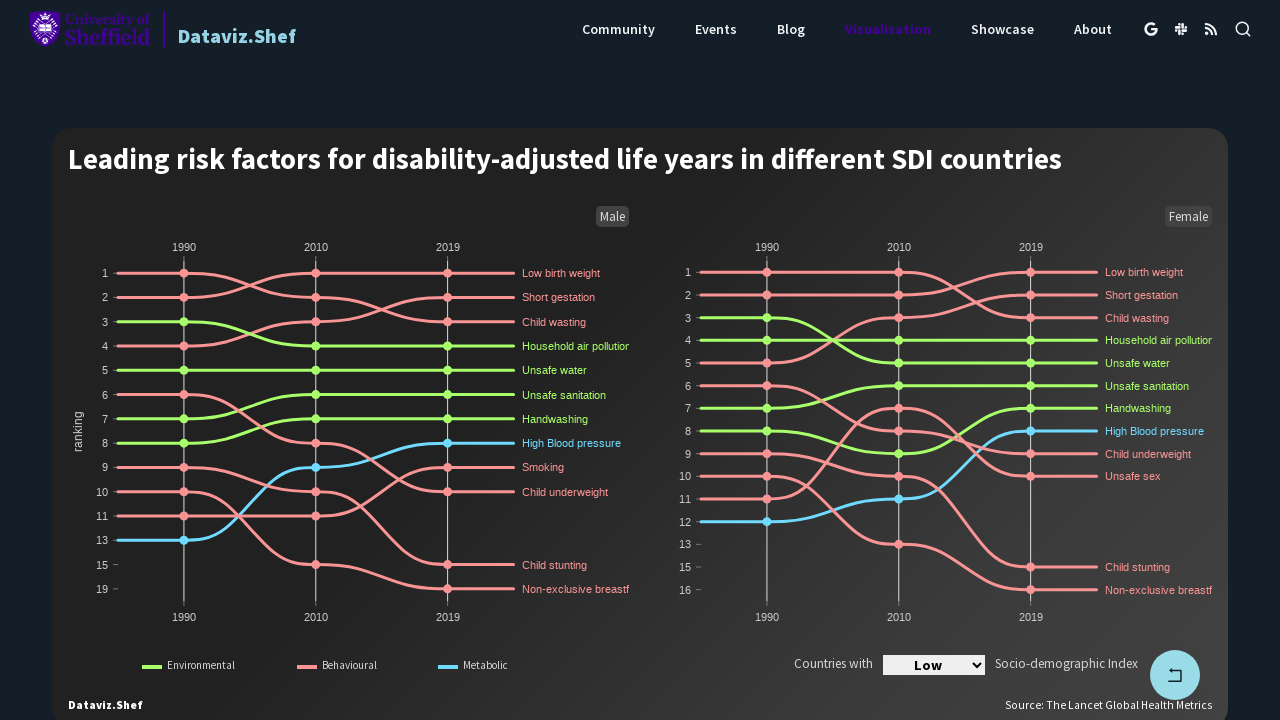

Previous visualisation page loaded
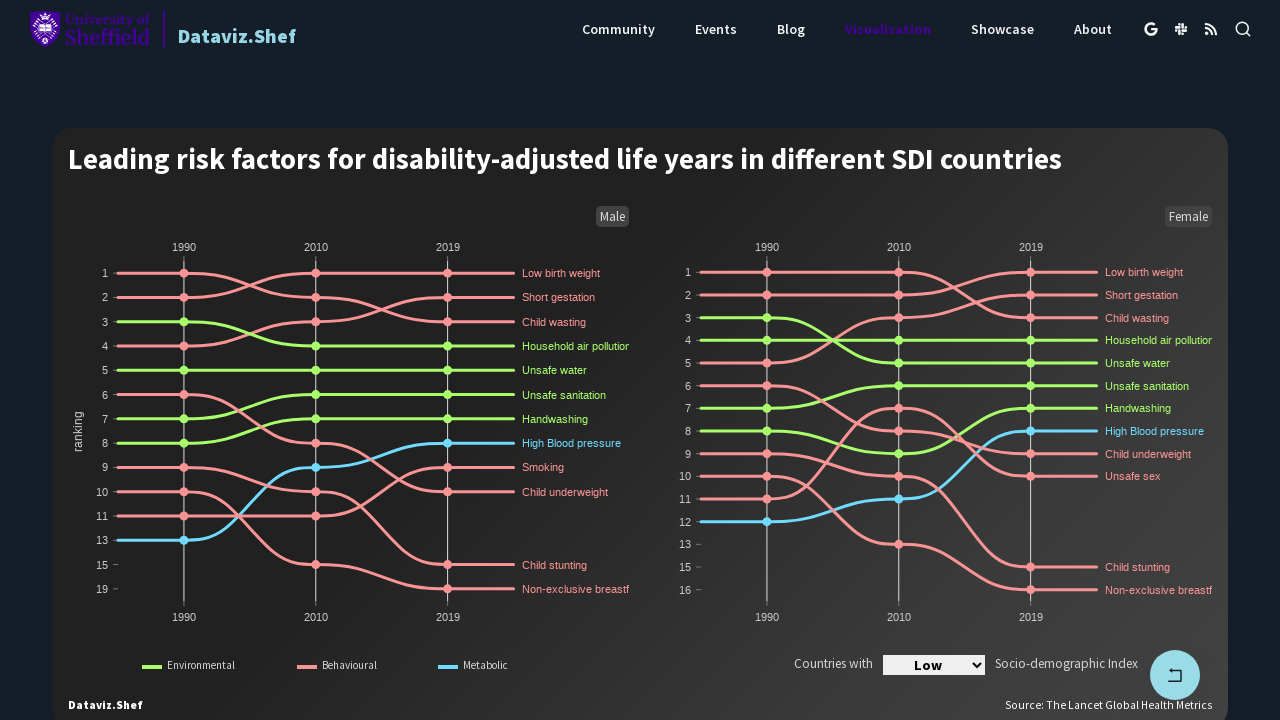

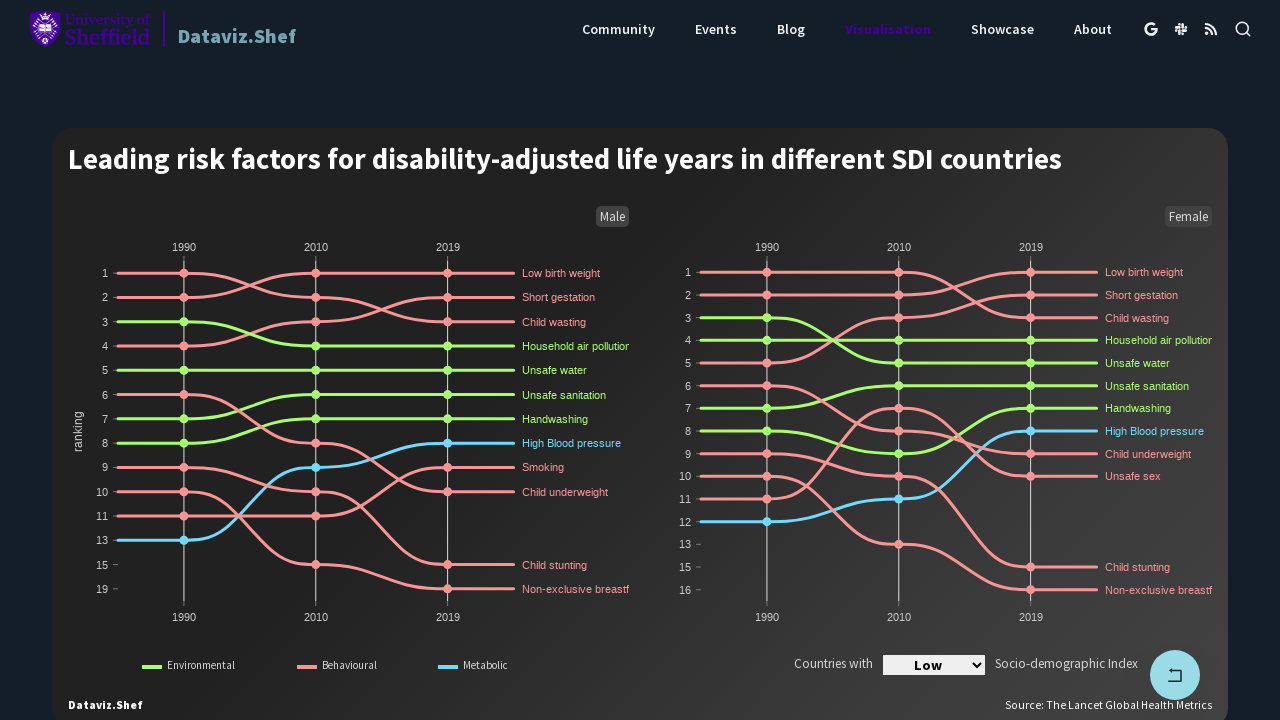